Tests JavaScript alert handling by clicking the alert button, accepting the alert, and verifying the result message

Starting URL: https://the-internet.herokuapp.com/javascript_alerts

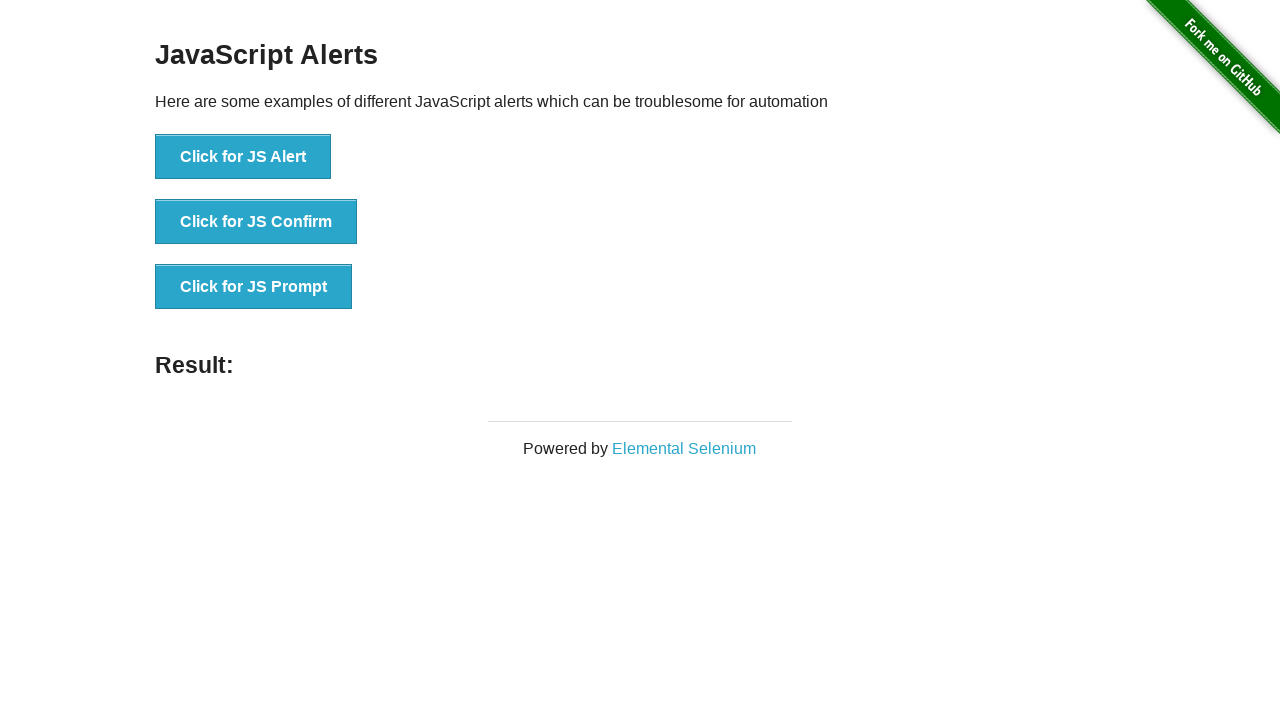

Clicked the JS Alert button at (243, 157) on xpath=//button[text()='Click for JS Alert']
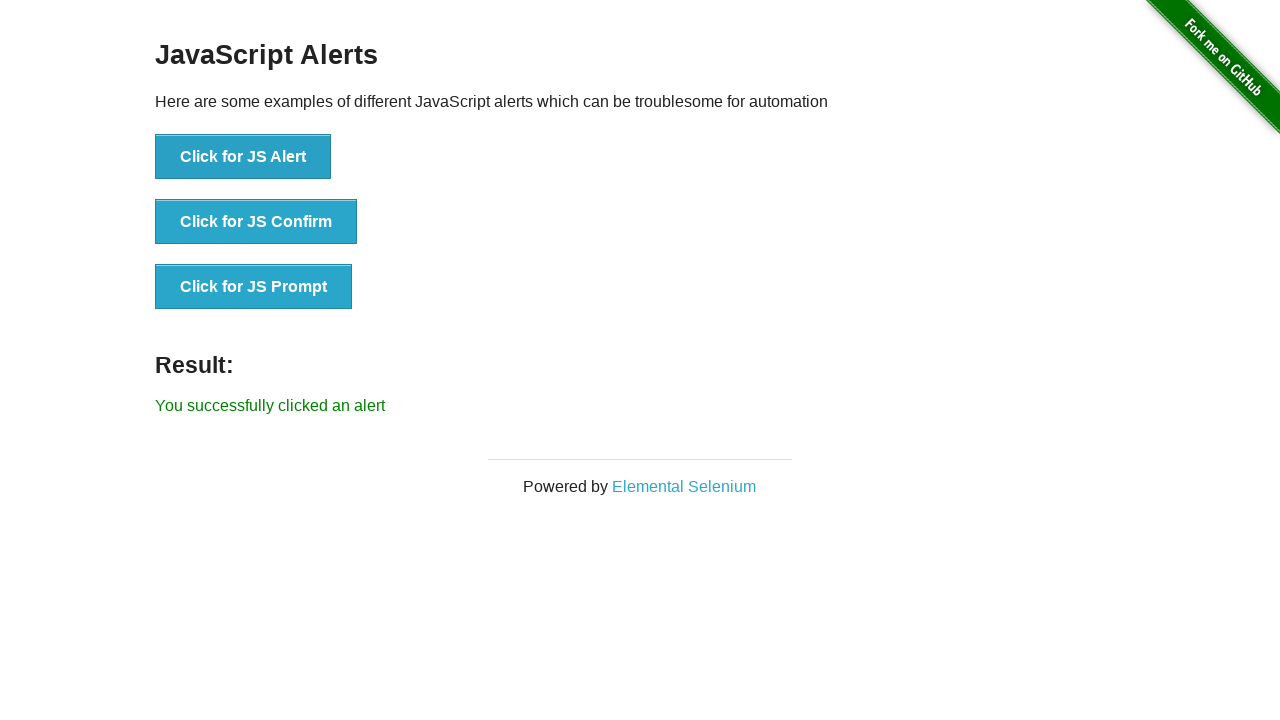

Set up dialog handler to accept alerts
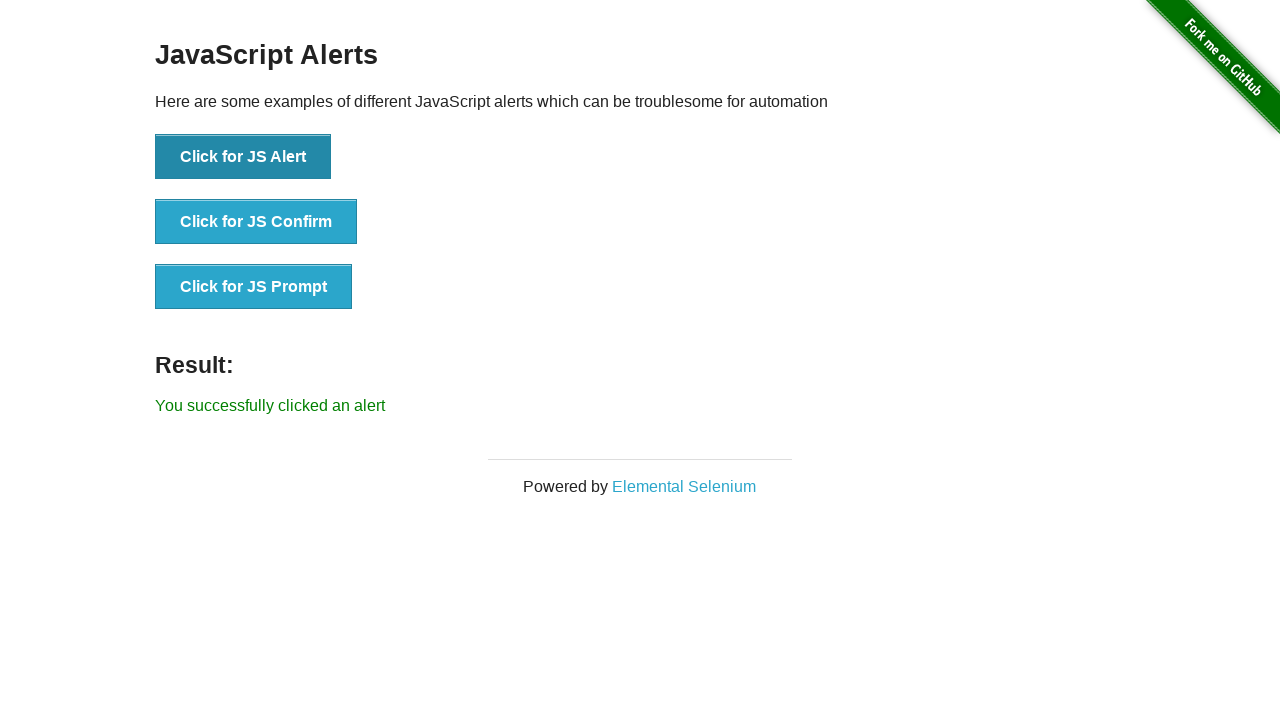

Waited for result message to appear
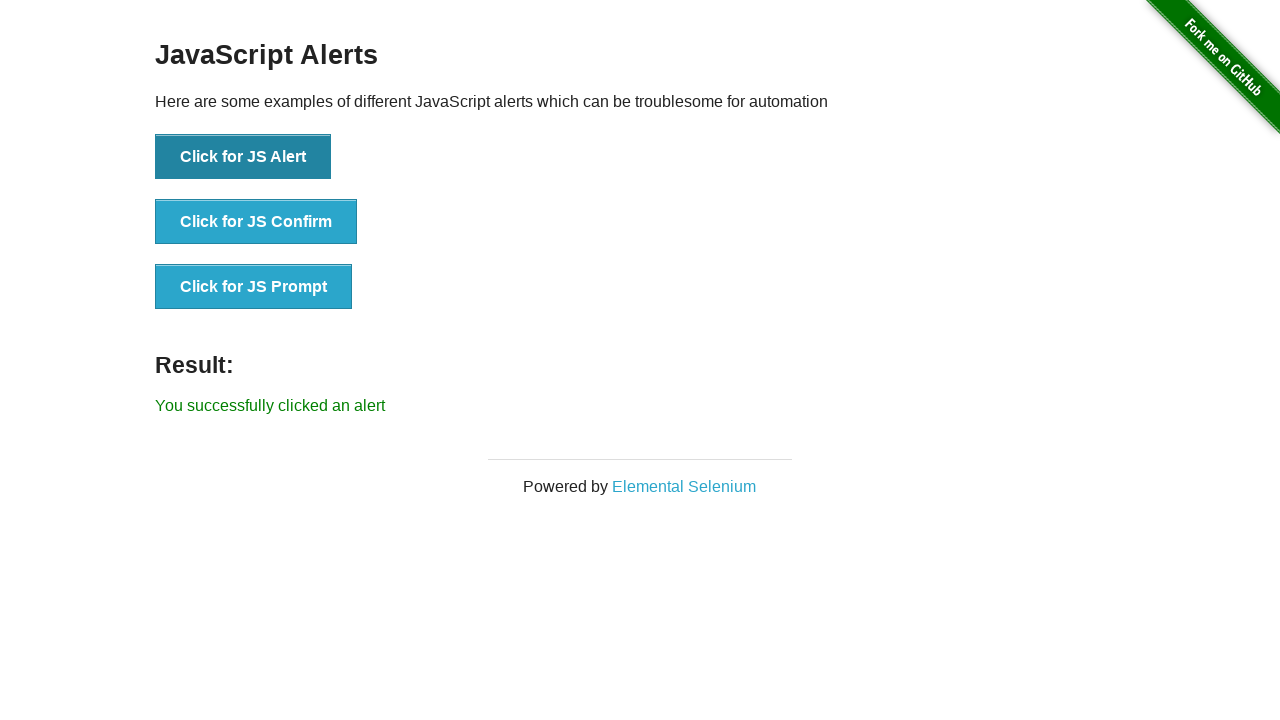

Retrieved result message text
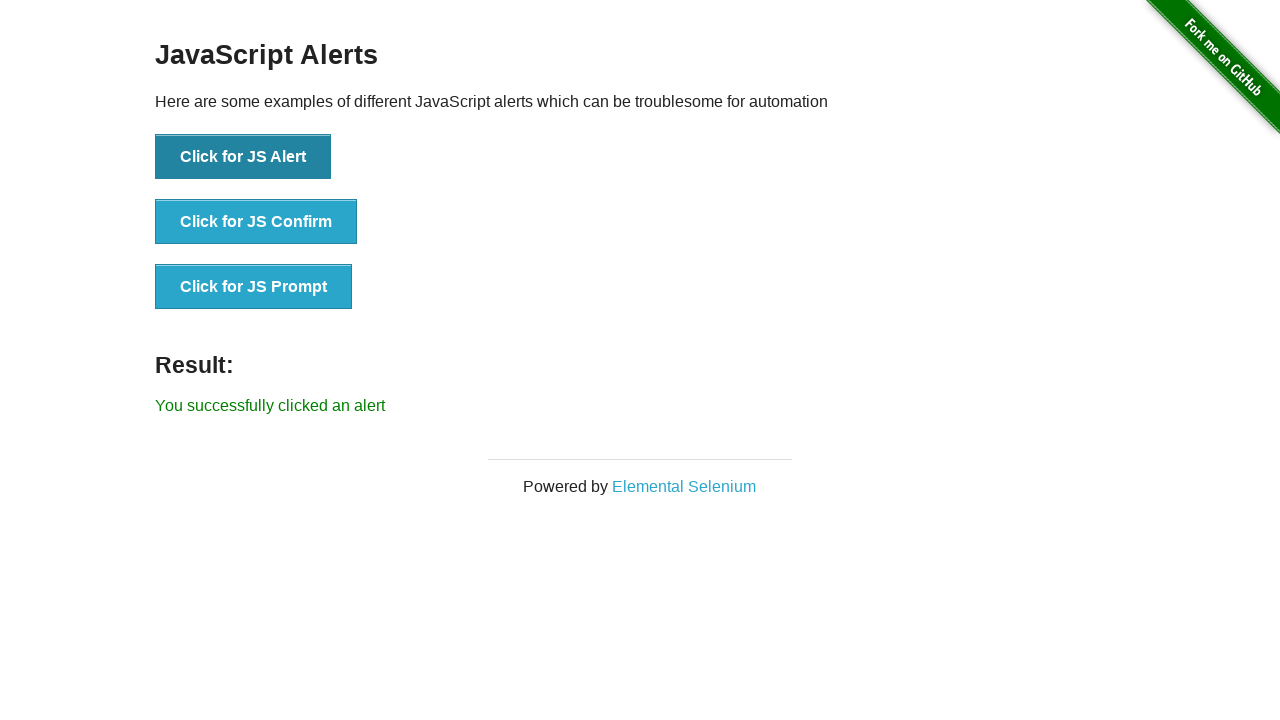

Verified result message equals 'You successfully clicked an alert'
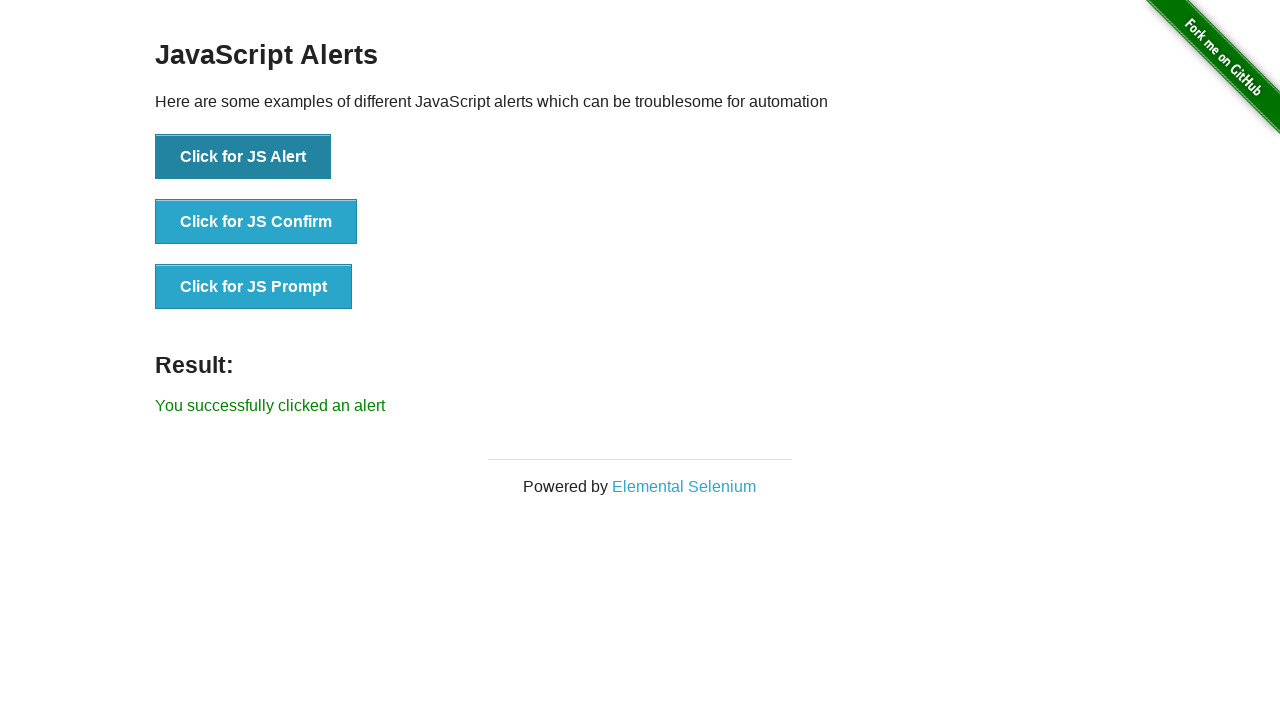

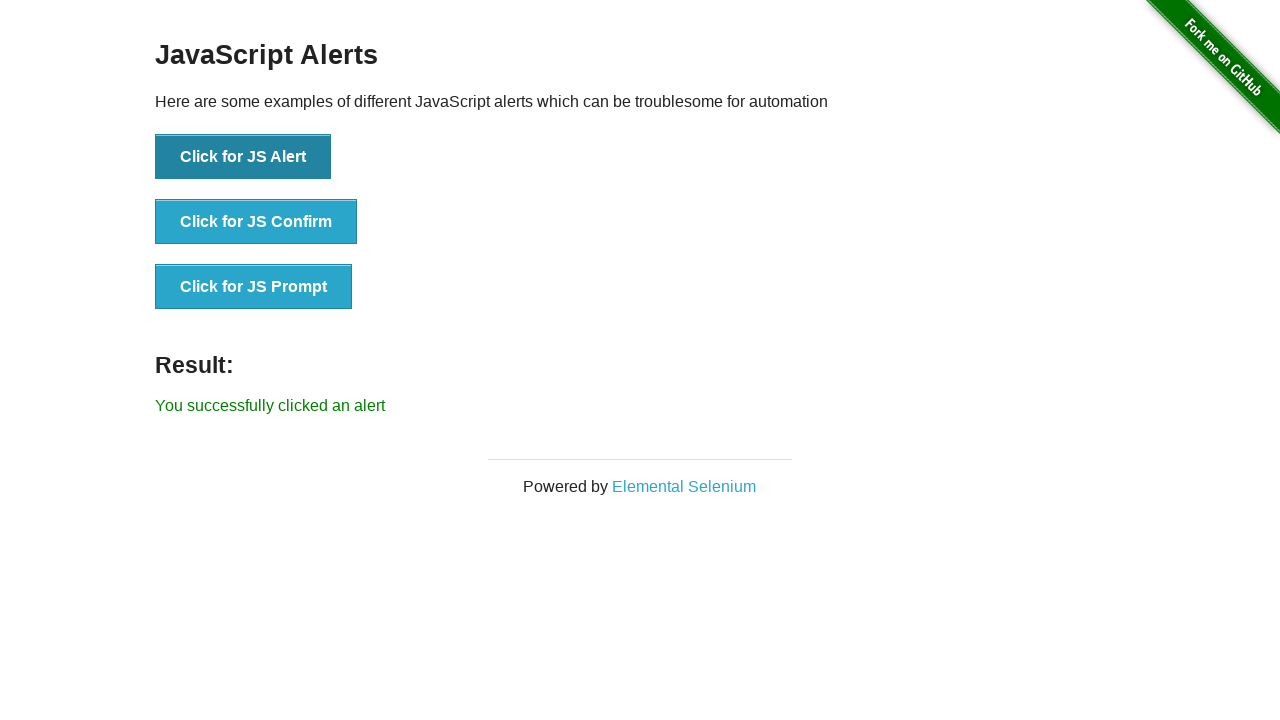